Tests copy and paste functionality by entering text in an input field, selecting all, copying it, and pasting it into a textarea field

Starting URL: https://bonigarcia.dev/selenium-webdriver-java/web-form.html

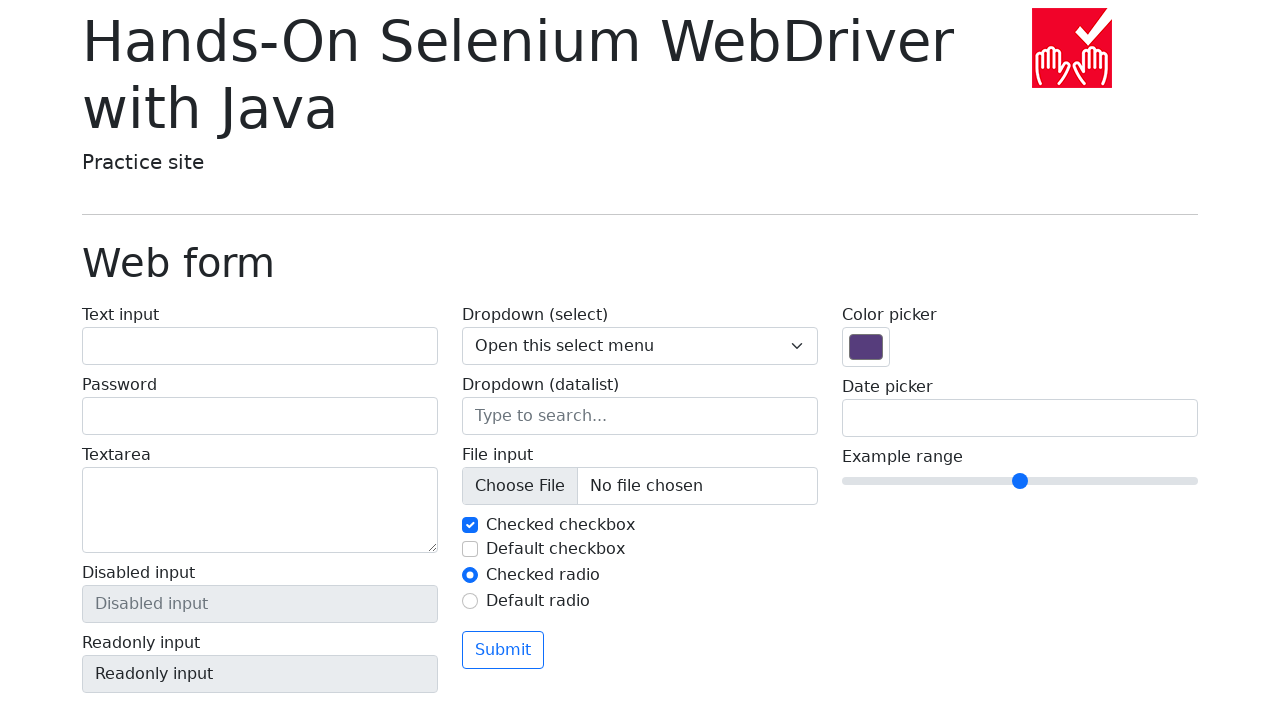

Filled input field with 'Copy this text' on #my-text-id
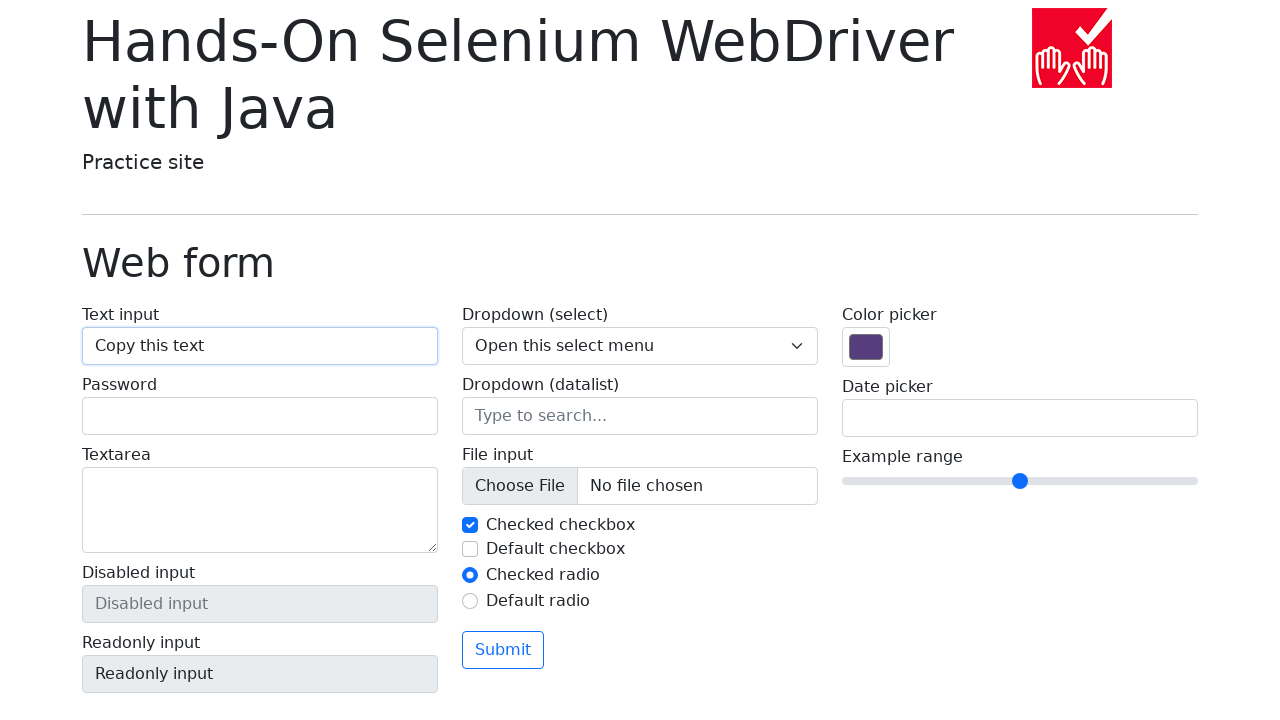

Clicked on input field to focus it at (260, 346) on #my-text-id
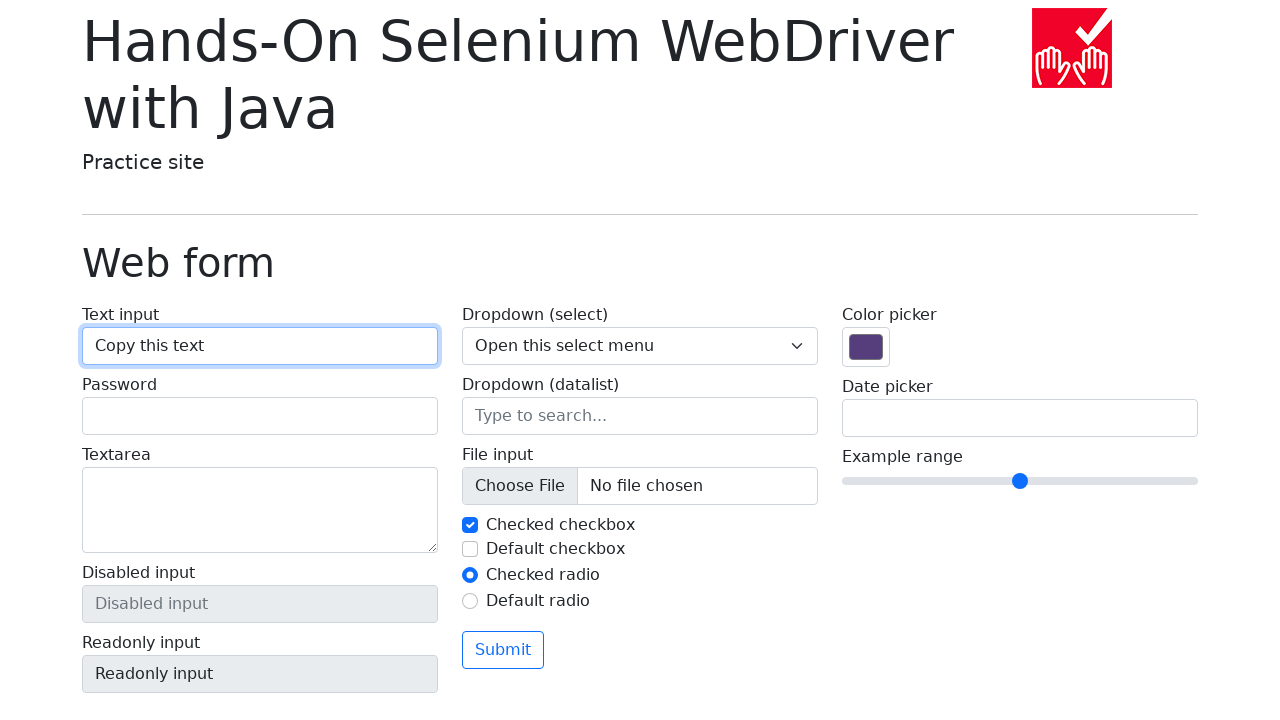

Selected all text in input field
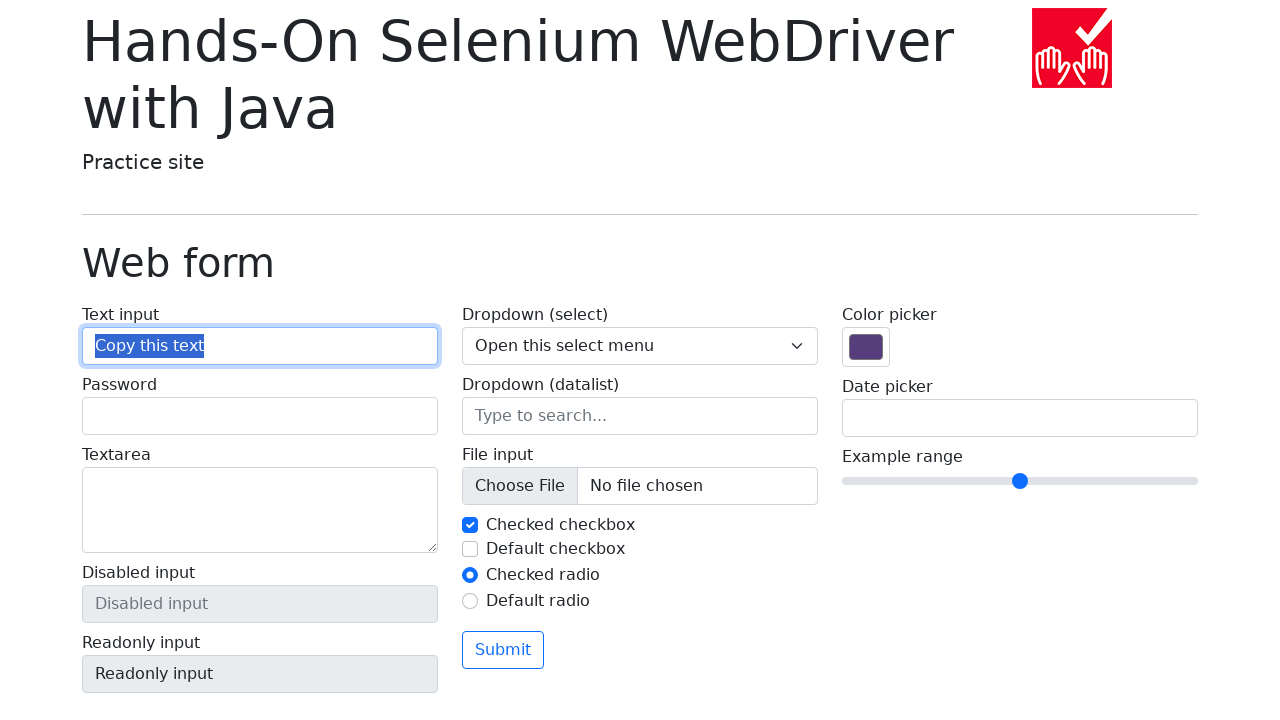

Copied selected text to clipboard
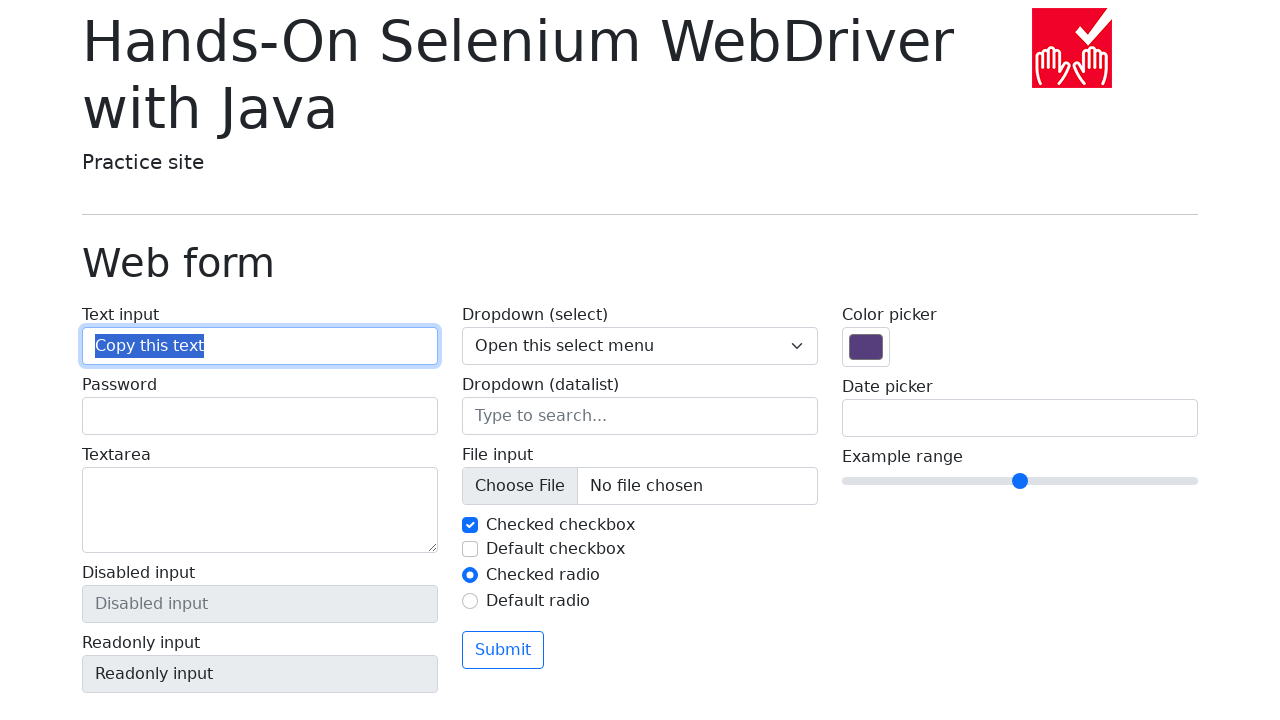

Clicked on textarea field to focus it at (260, 510) on textarea[name='my-textarea']
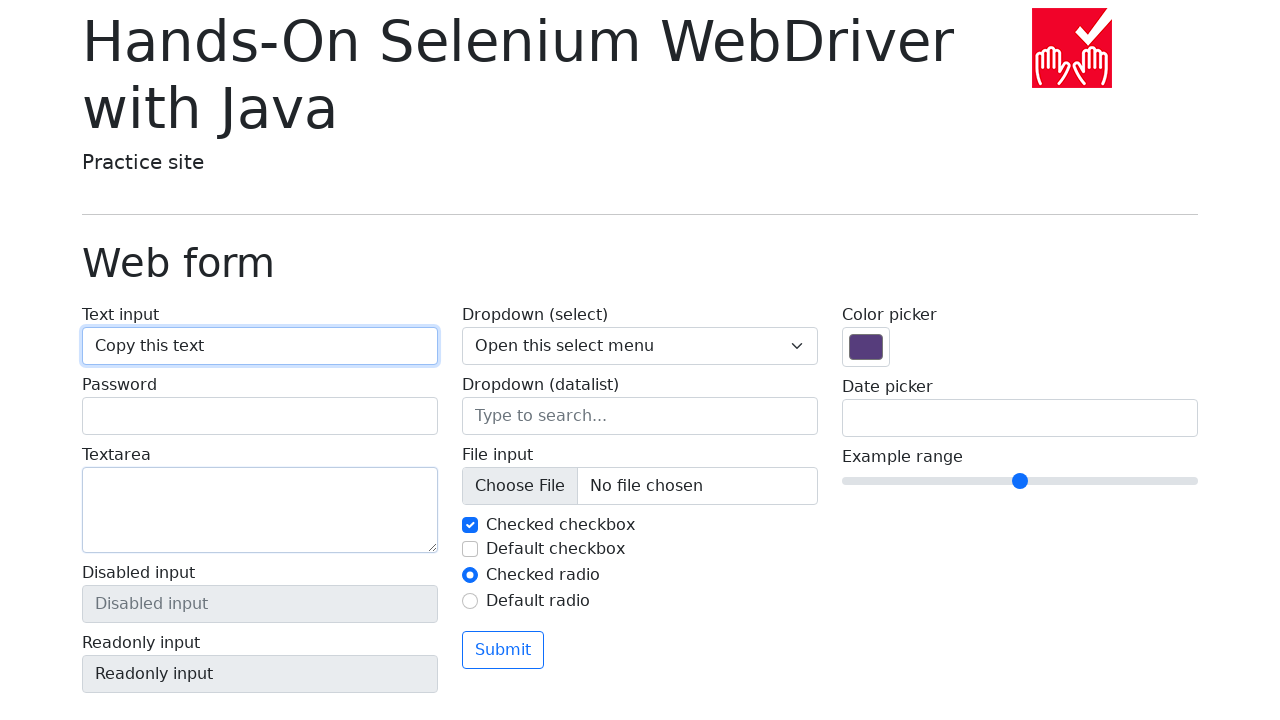

Pasted text from clipboard into textarea
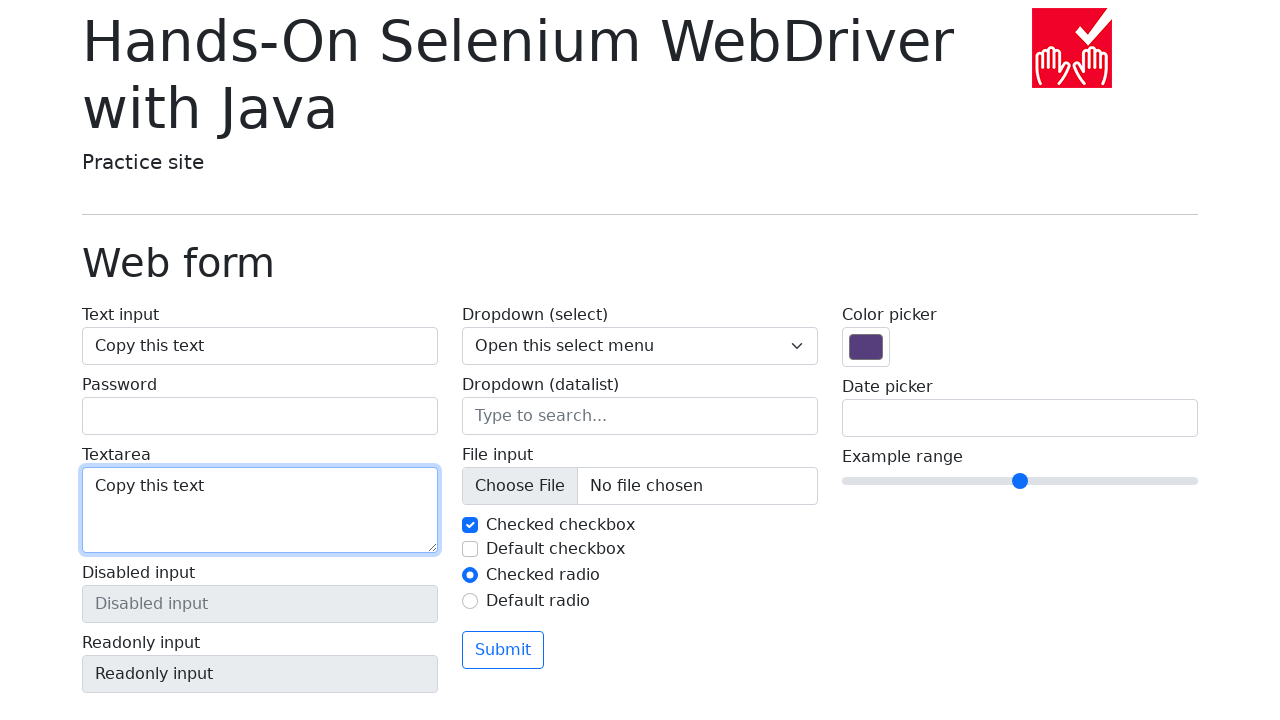

Retrieved input field value for verification
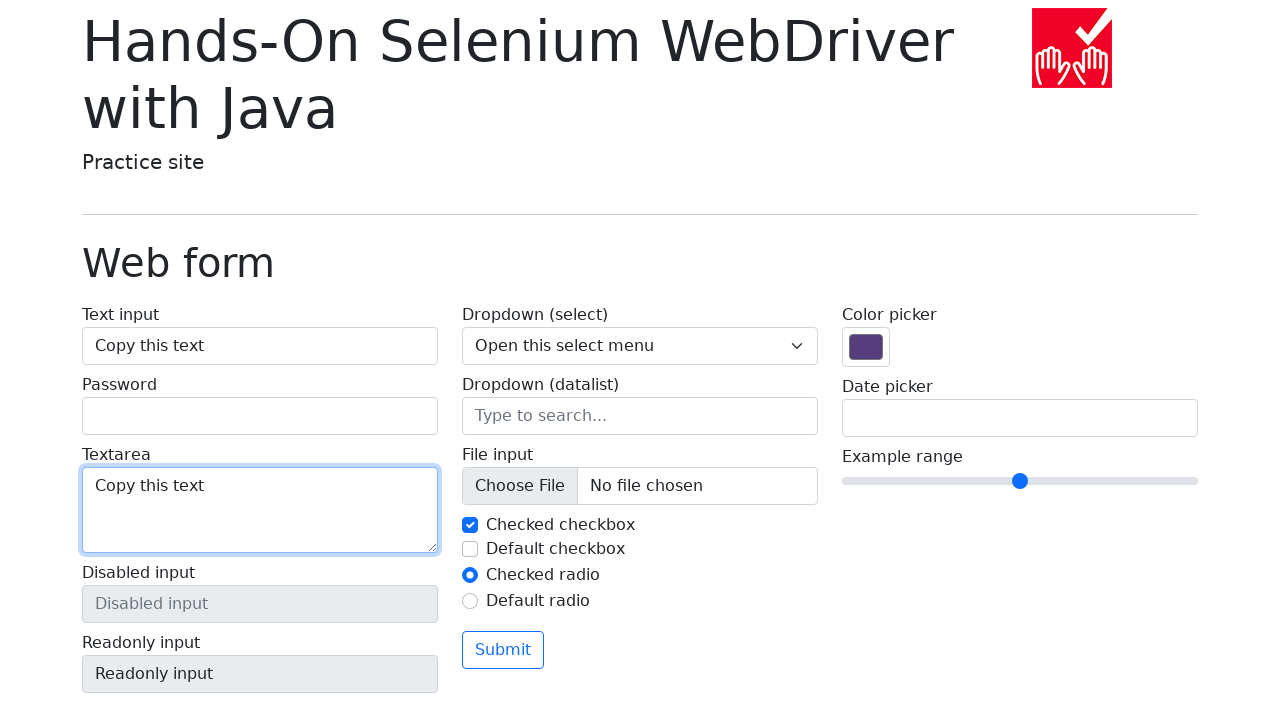

Retrieved textarea field value for verification
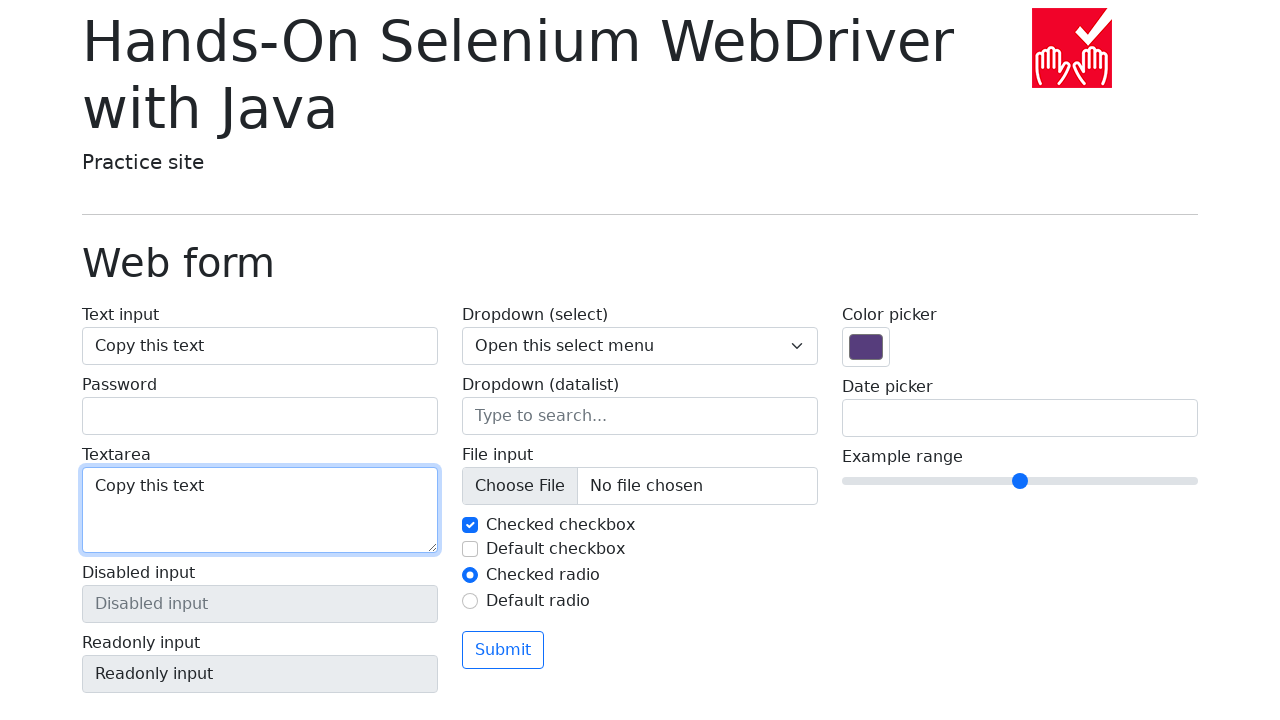

Verified that input and textarea values match - copy-paste successful
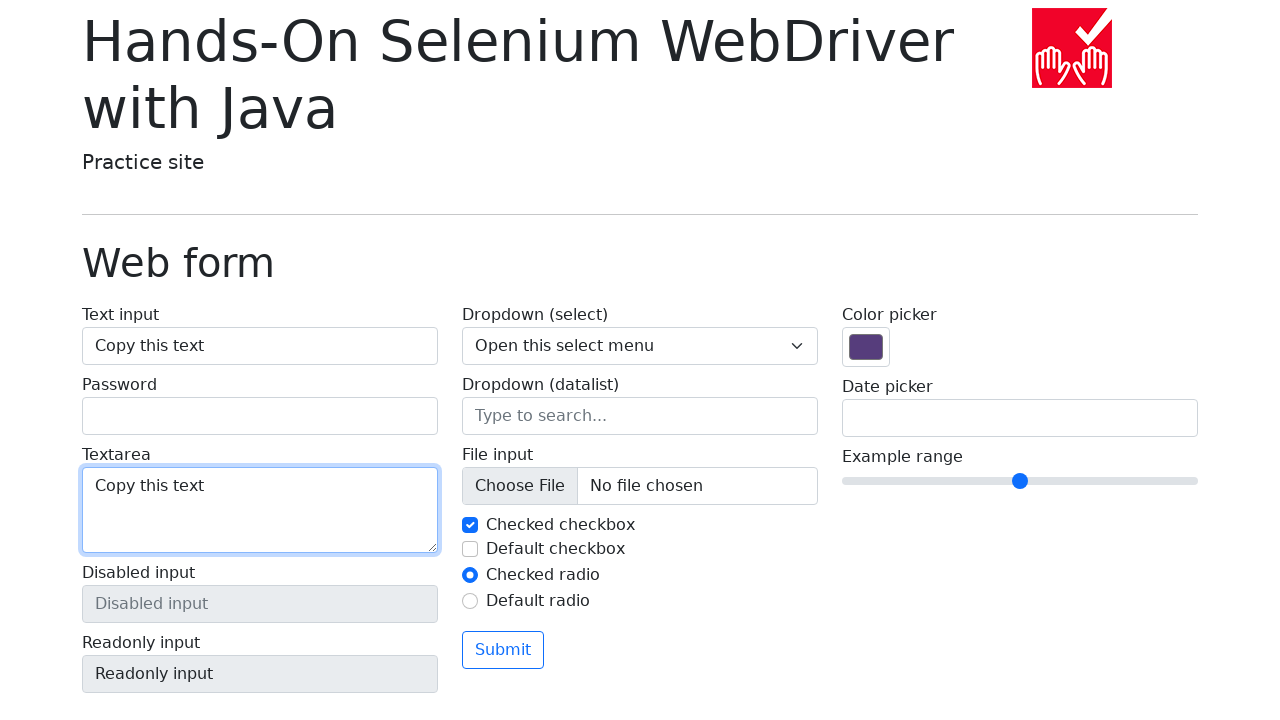

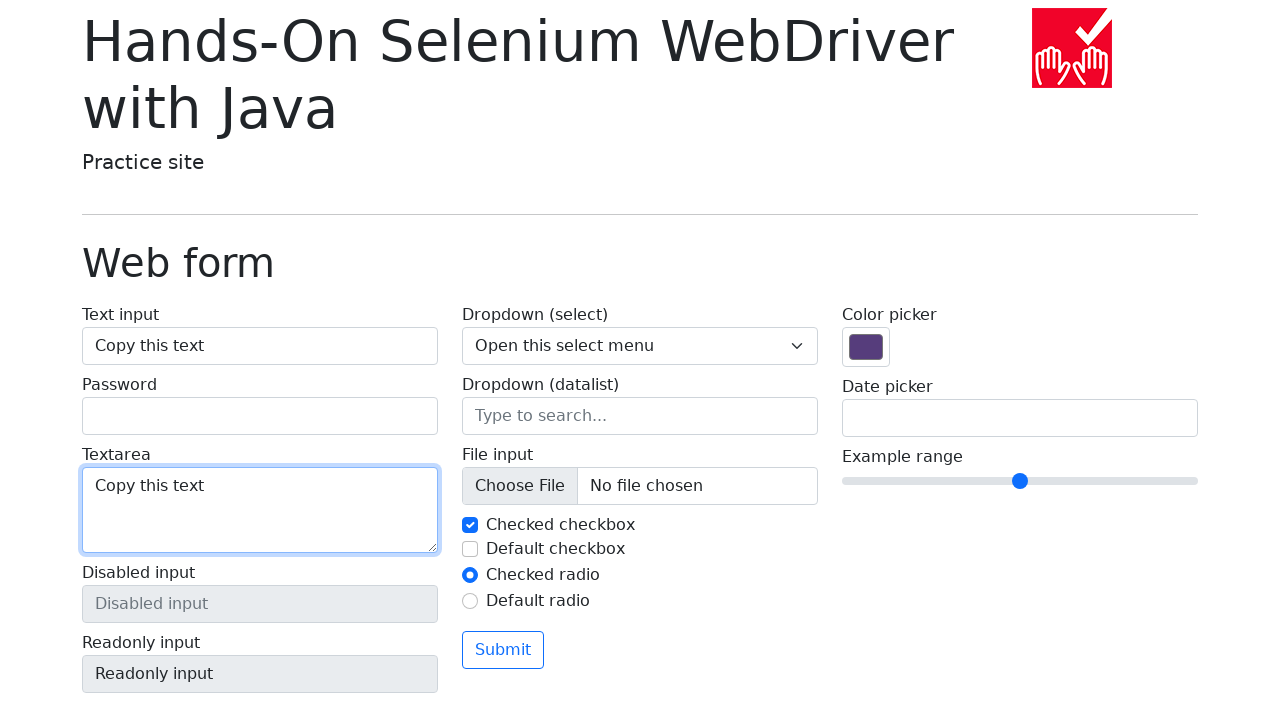